Tests searchable dropdown by typing to filter and selecting country options

Starting URL: https://react.semantic-ui.com/maximize/dropdown-example-search-selection/

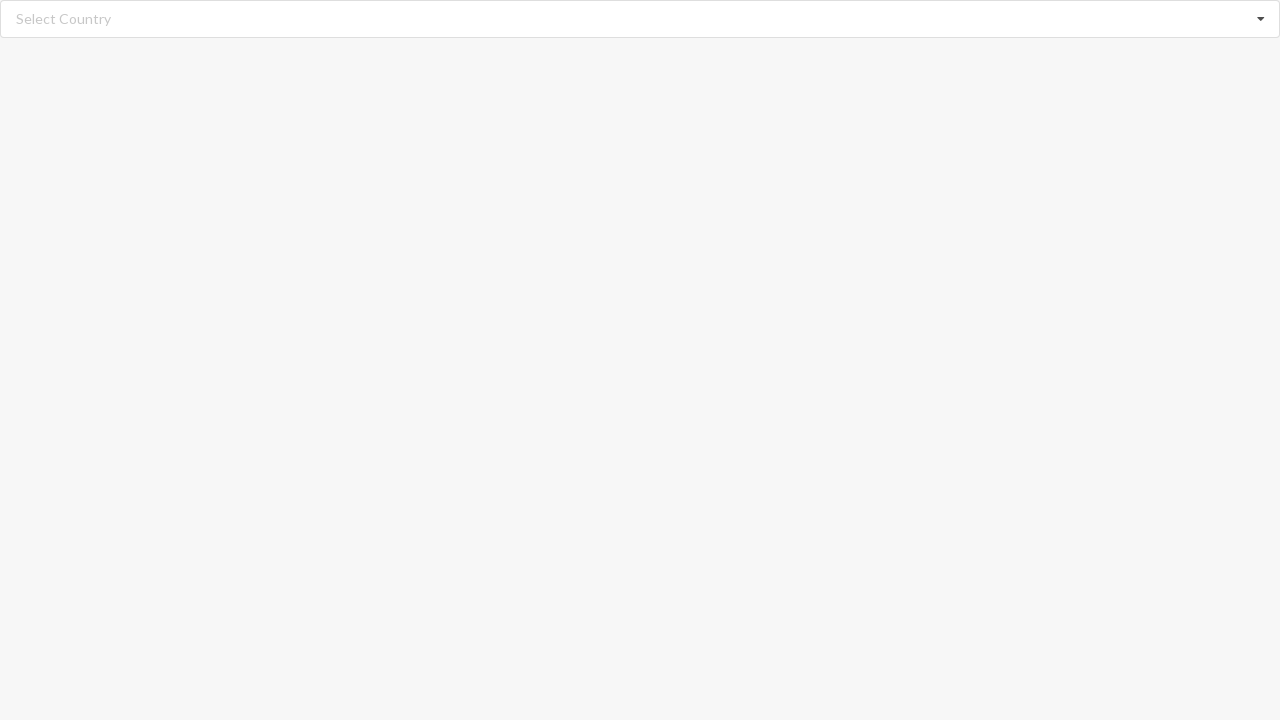

Typed 'Albania' in the searchable dropdown input field on input.search
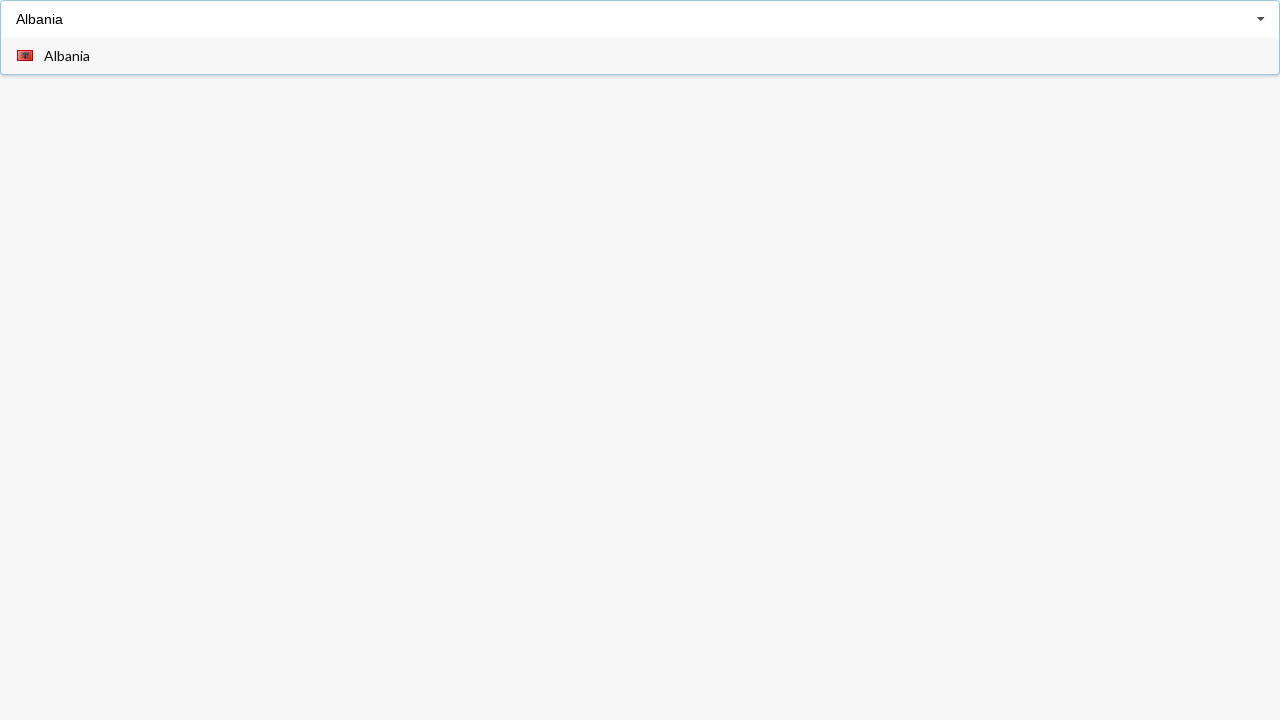

Dropdown option appeared for 'Albania'
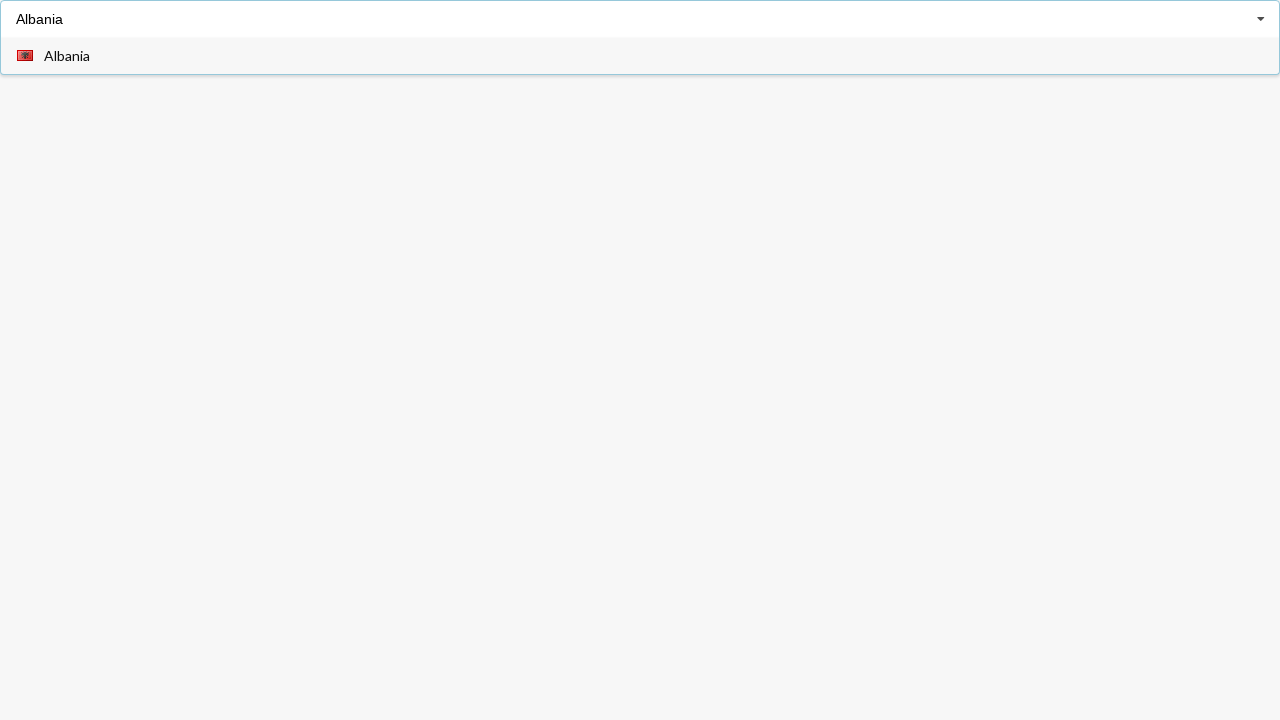

Selected 'Albania' from the dropdown options at (67, 56) on div[role='option'] span:has-text('Albania')
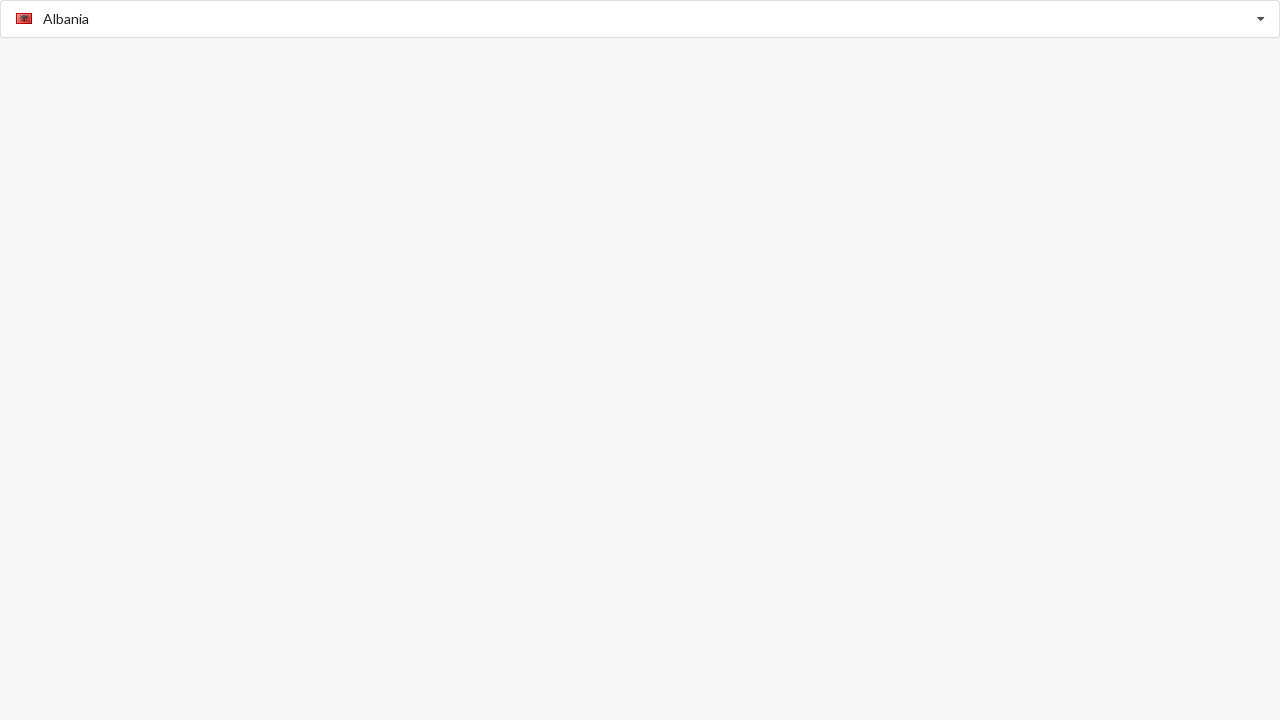

Verified 'Albania' was selected and displayed in the dropdown
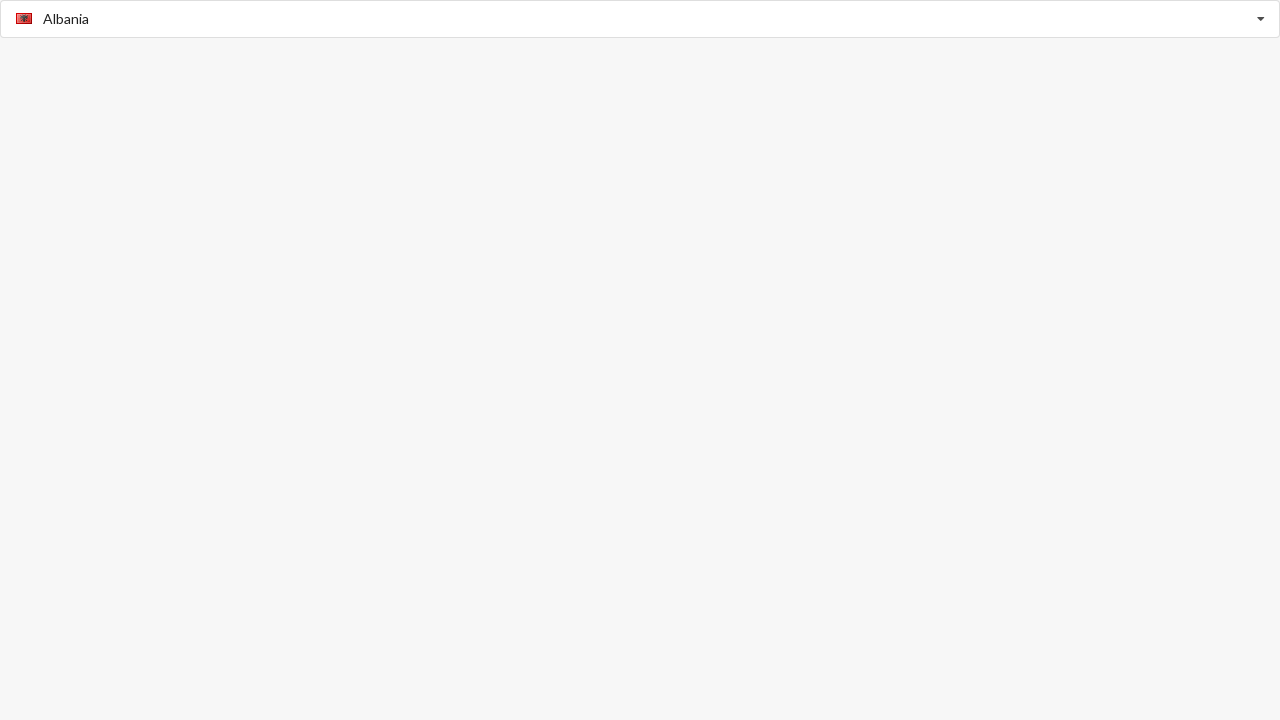

Typed 'Austria' in the searchable dropdown input field on input.search
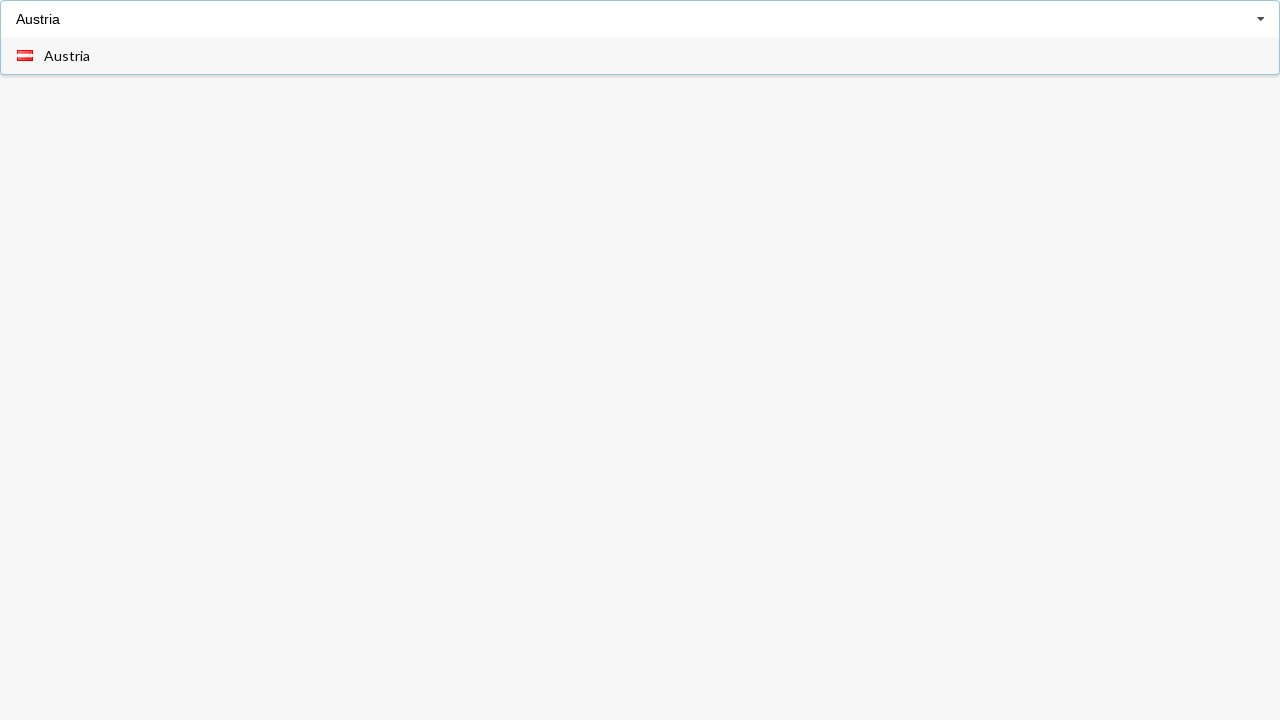

Dropdown option appeared for 'Austria'
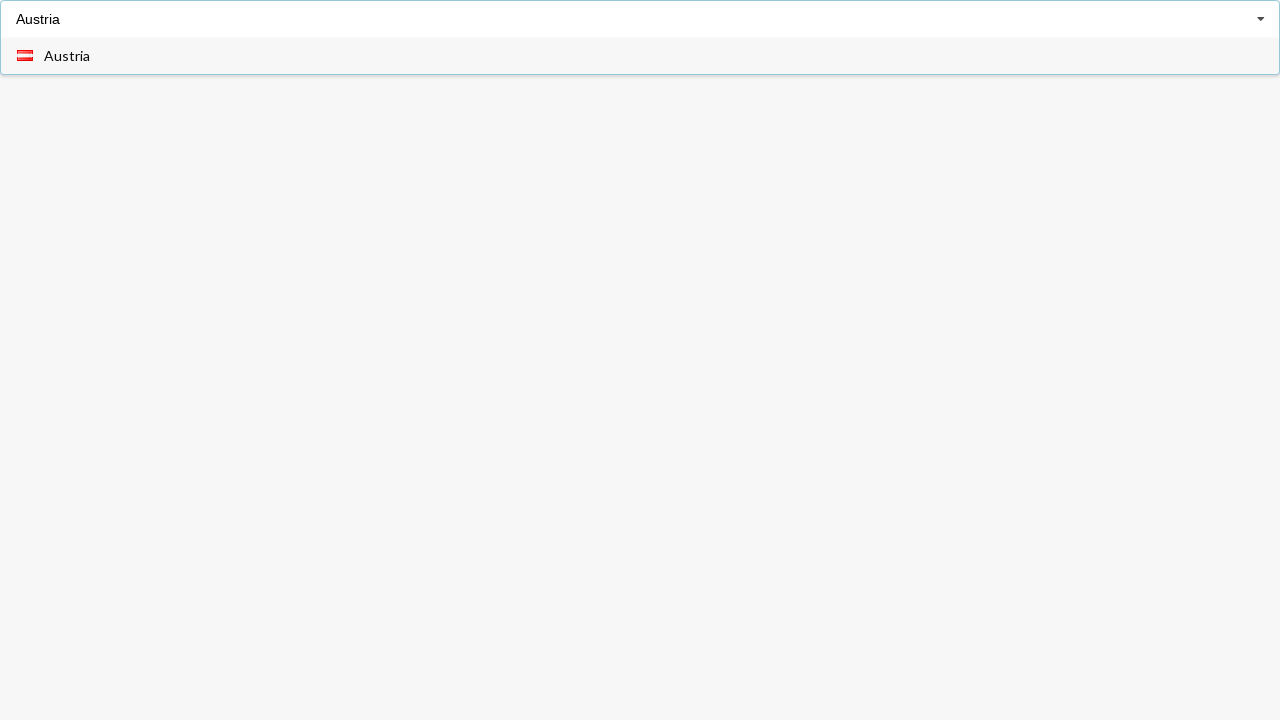

Selected 'Austria' from the dropdown options at (67, 56) on div[role='option'] span:has-text('Austria')
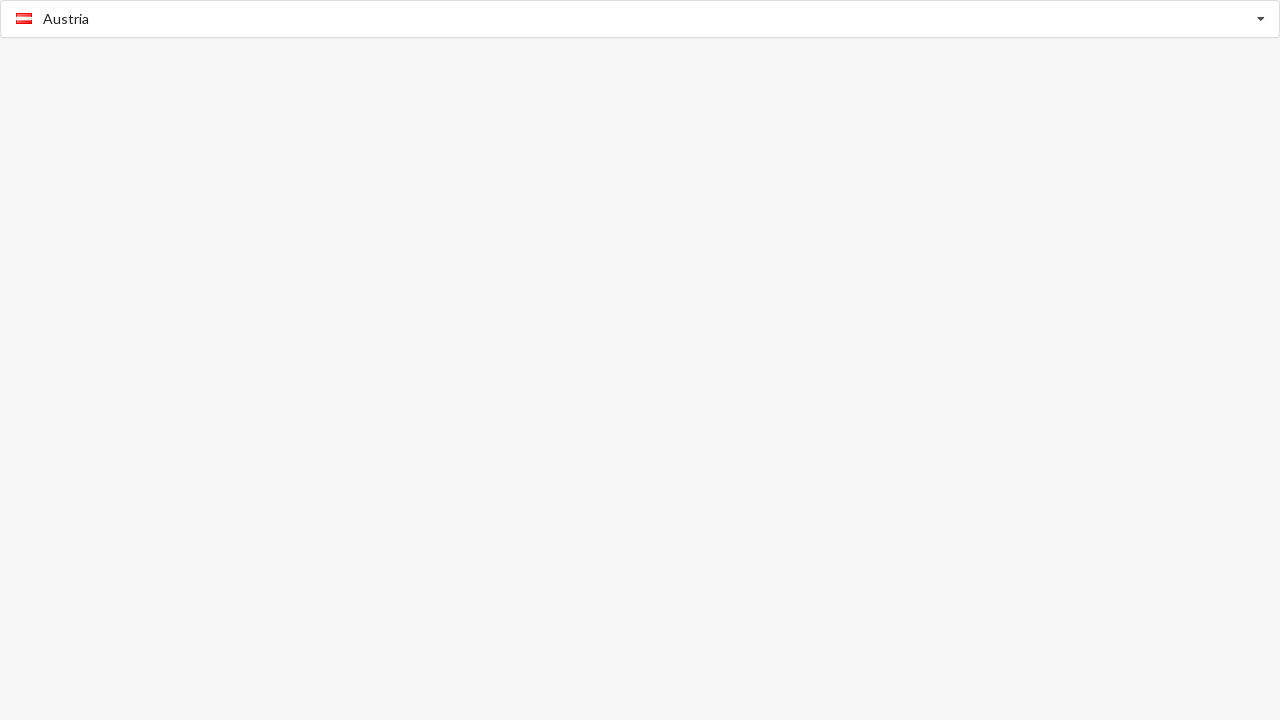

Verified 'Austria' was selected and displayed in the dropdown
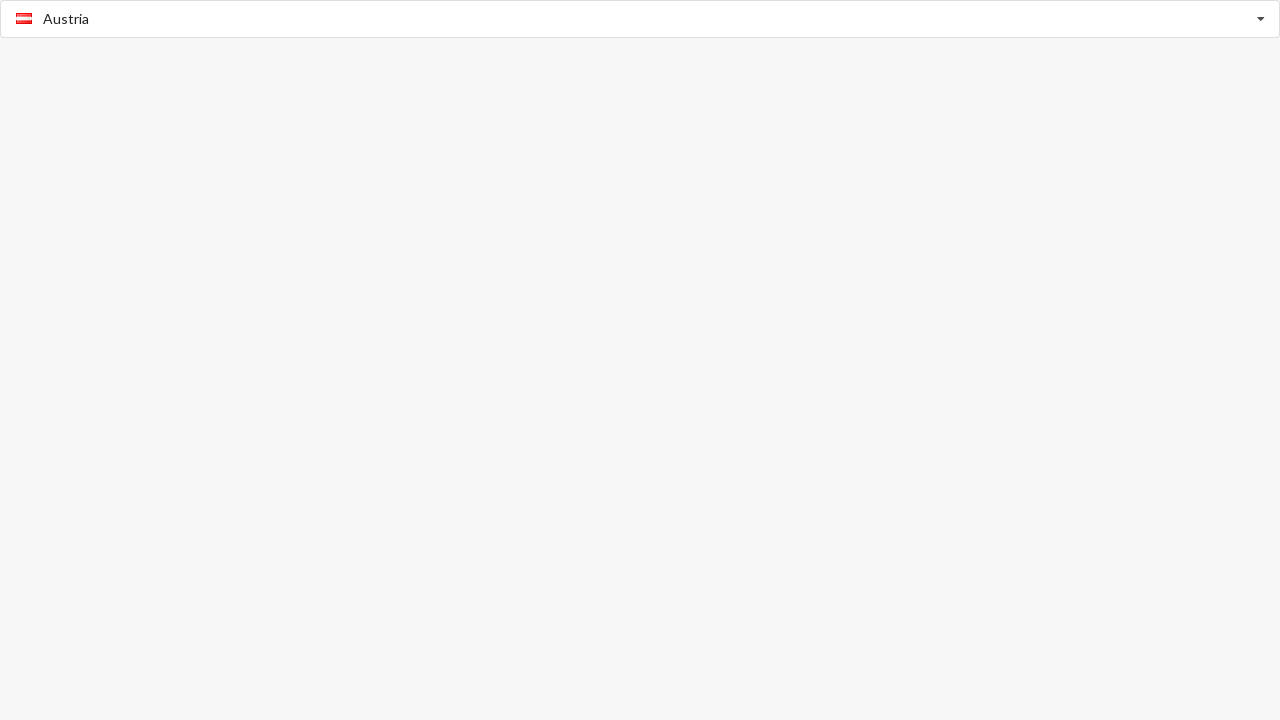

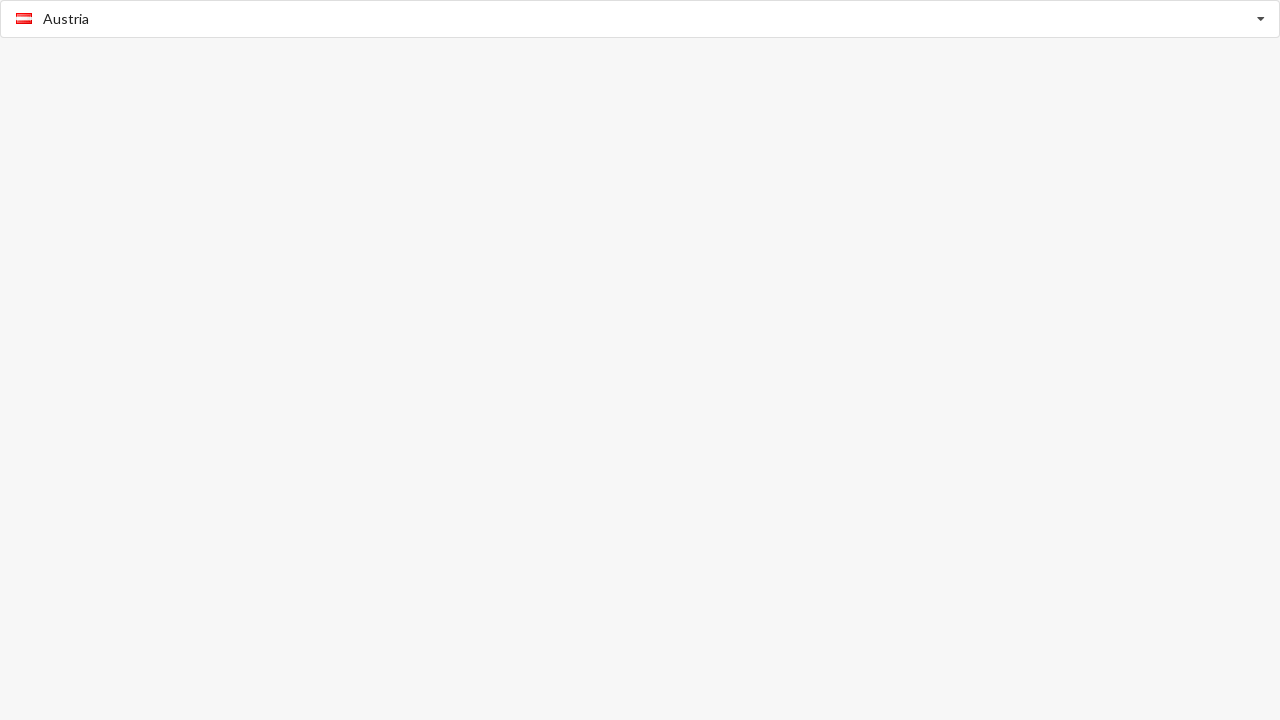